Tests the jQuery UI resizable widget by dragging the resize handle to change the element's dimensions

Starting URL: https://jqueryui.com/resizable/

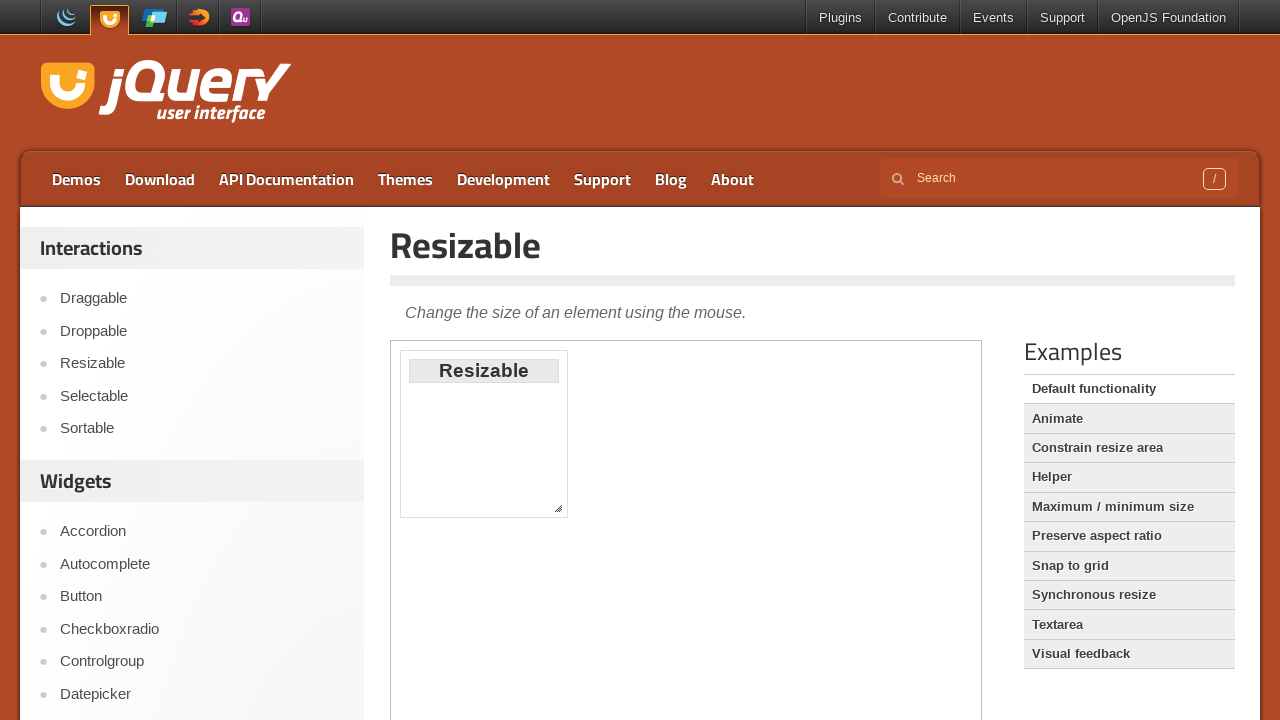

Waited for resize handle to be available in iframe
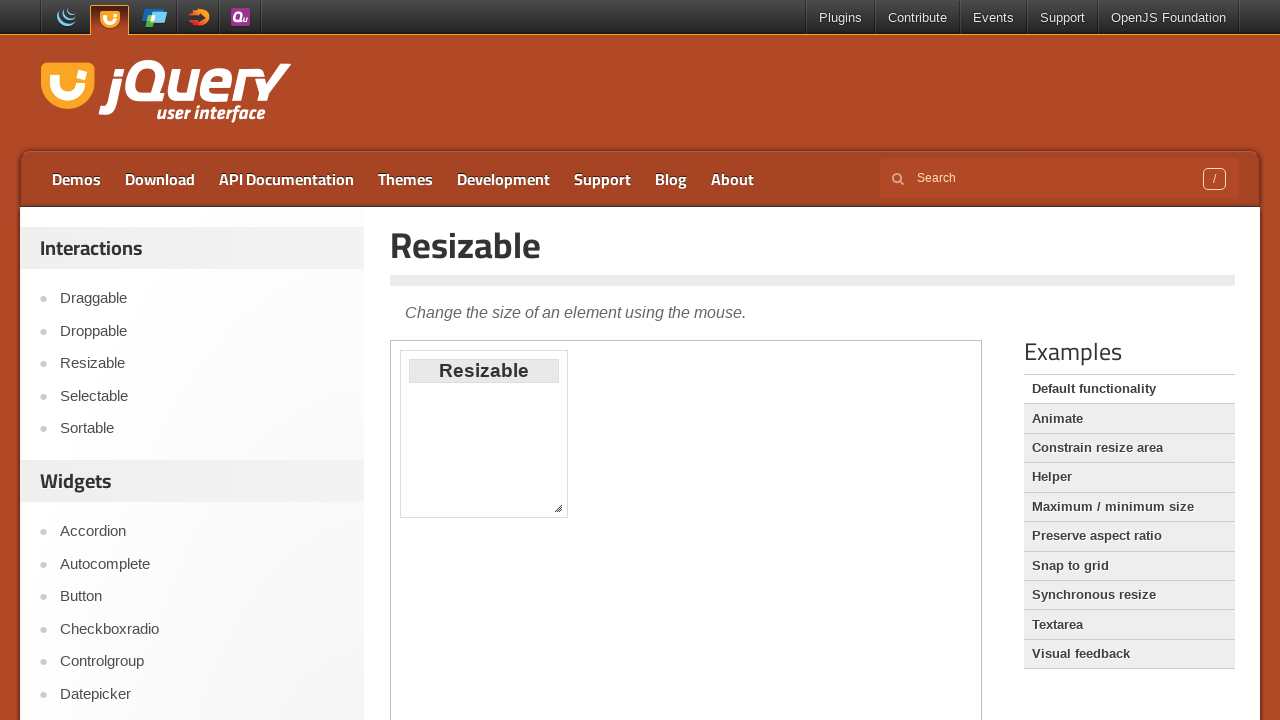

Located the iframe containing the resizable widget
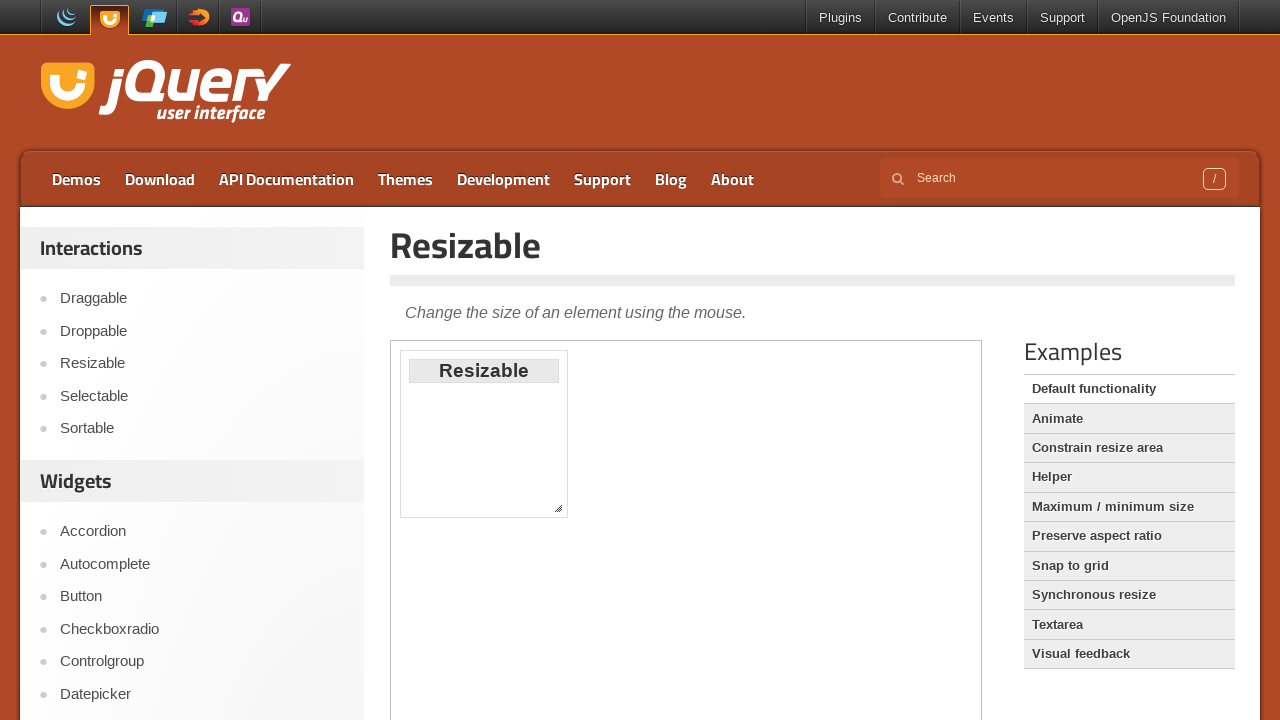

Located the resize handle element
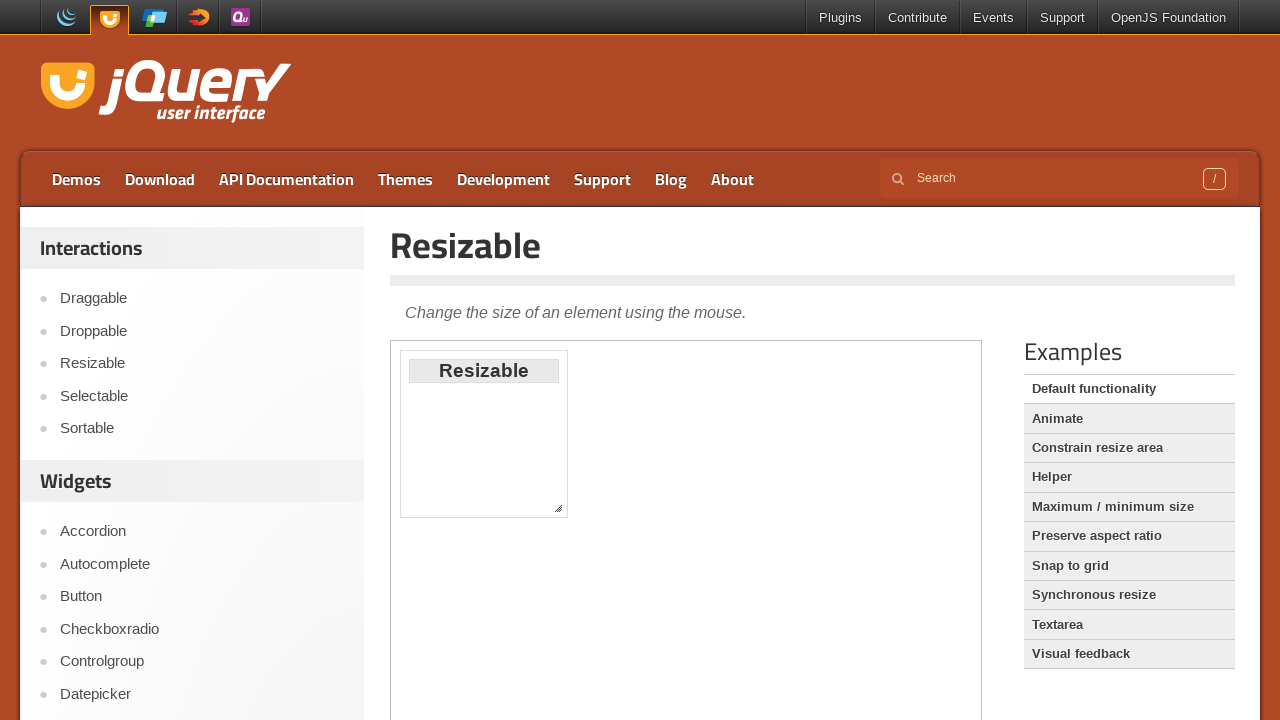

Dragged resize handle to change element dimensions (100px right, 30px down) at (650, 530)
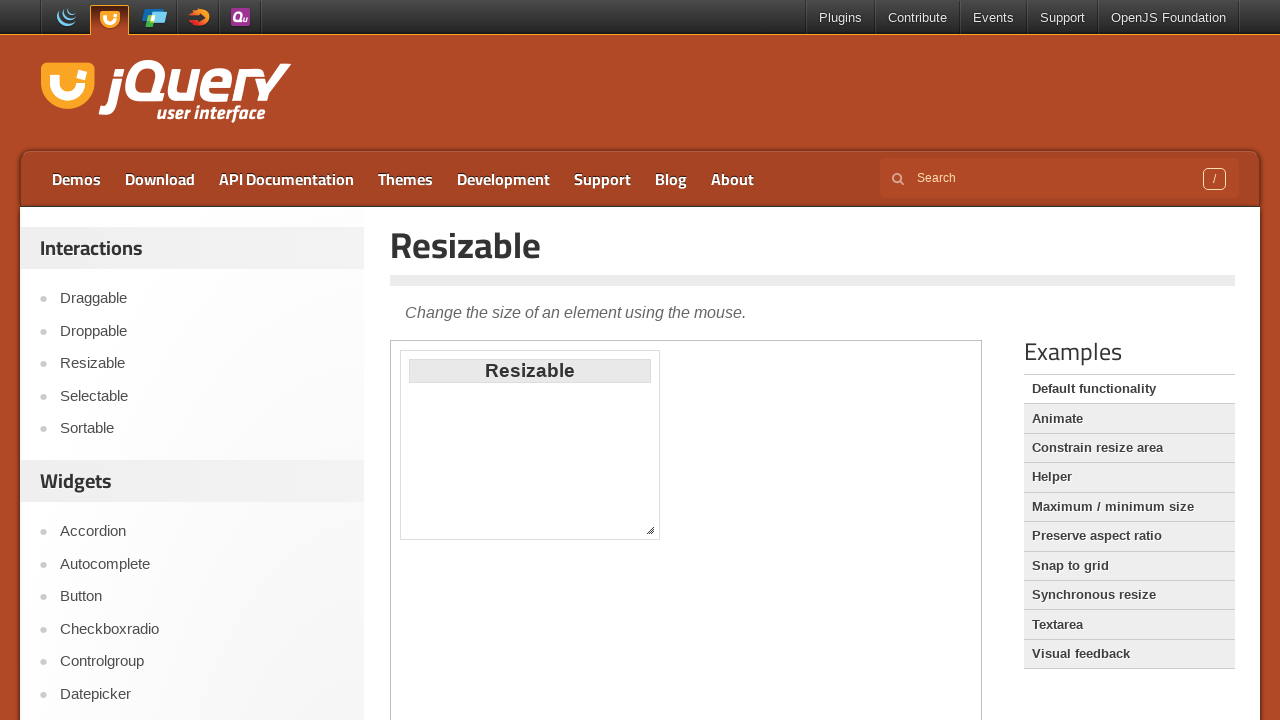

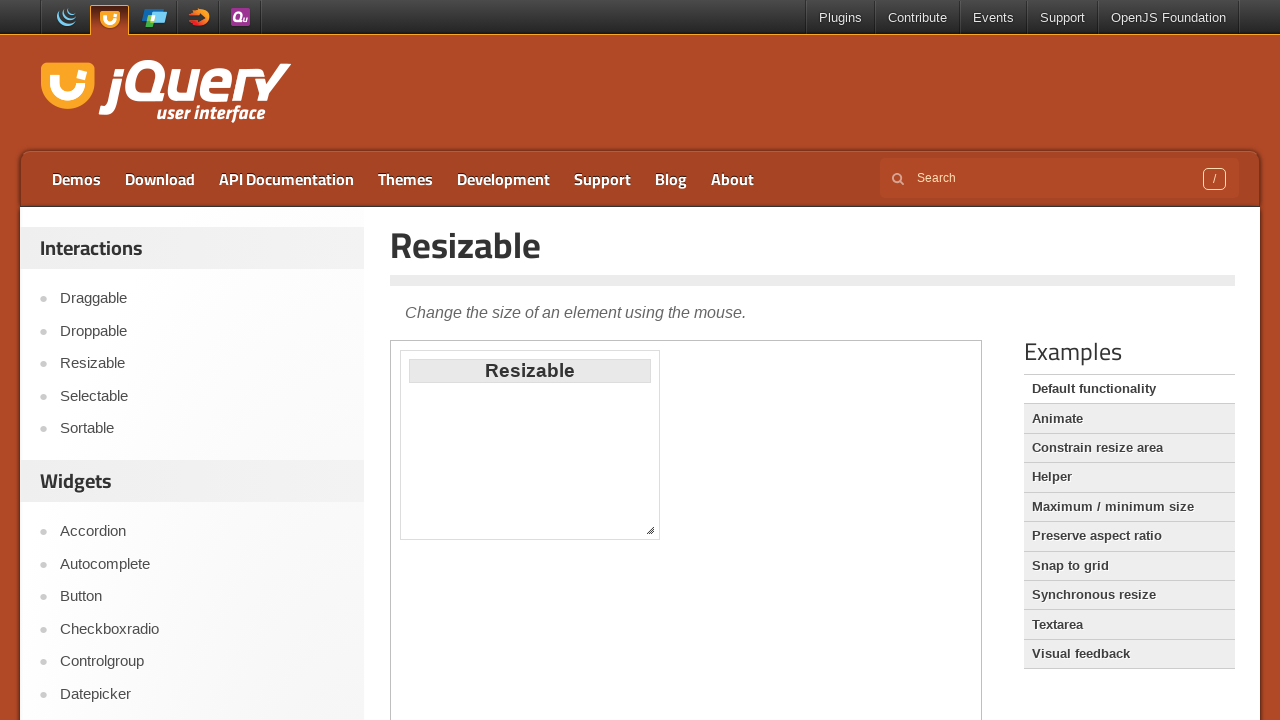